Tests alert and confirm dialog functionality by entering a name, triggering an alert, accepting it, then triggering a confirm dialog and dismissing it

Starting URL: https://rahulshettyacademy.com/AutomationPractice/

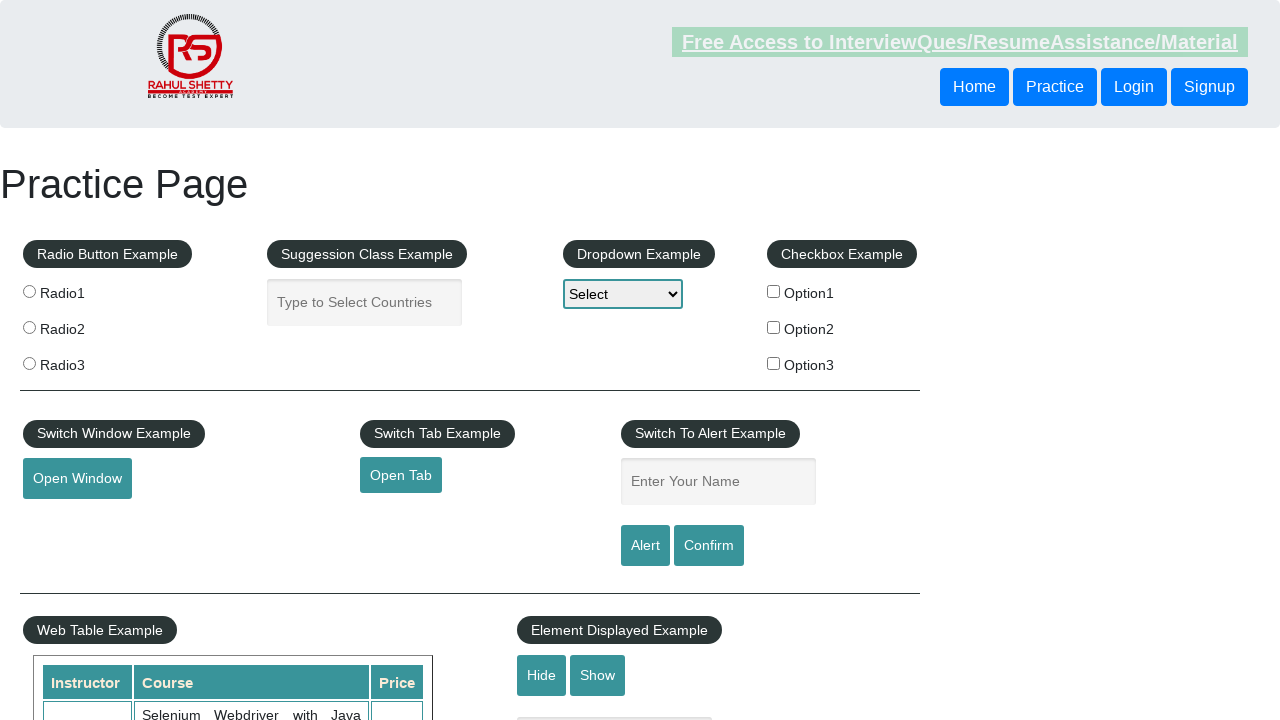

Filled name field with 'Krishna' on #name
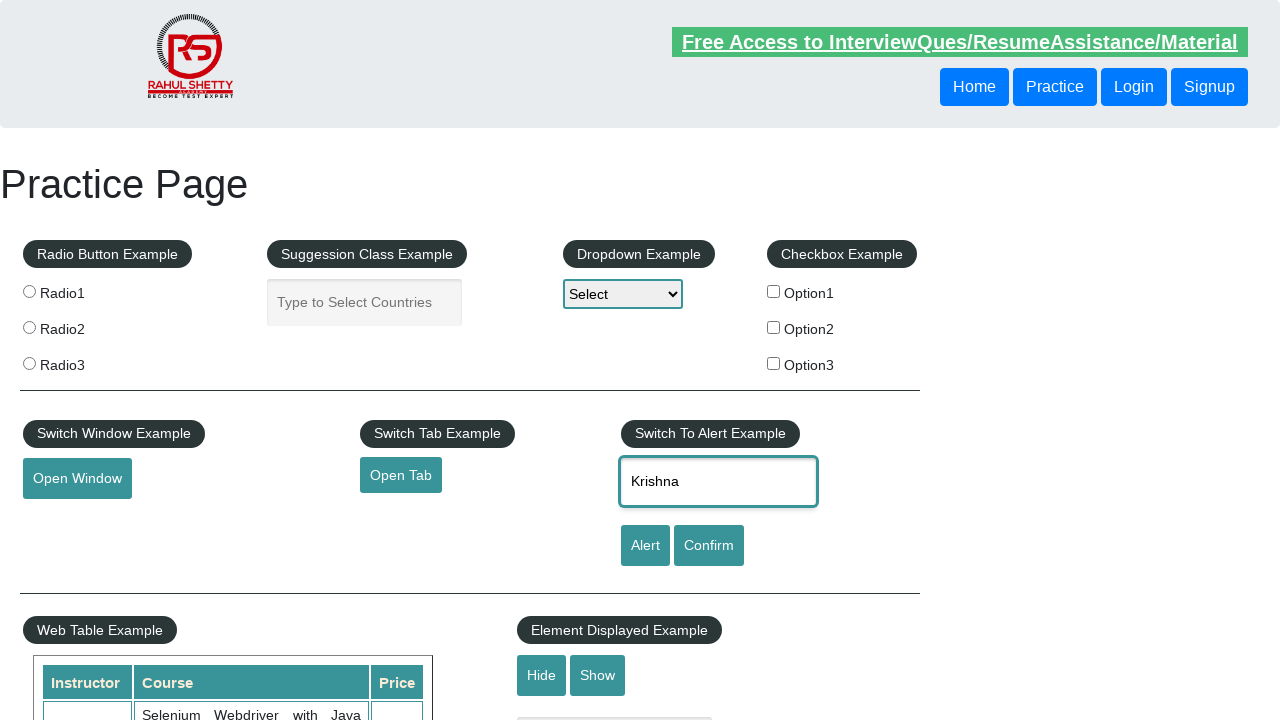

Clicked alert button to trigger alert dialog at (645, 546) on input#alertbtn
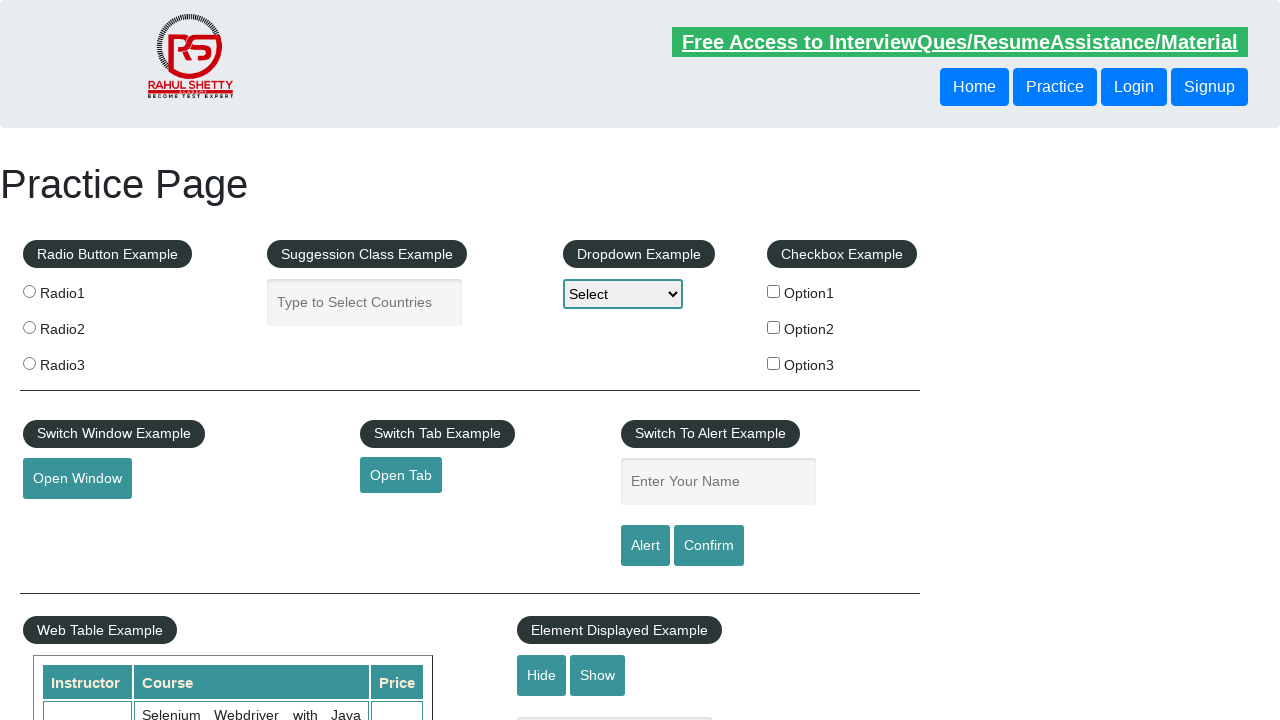

Set up handler to accept alert dialog
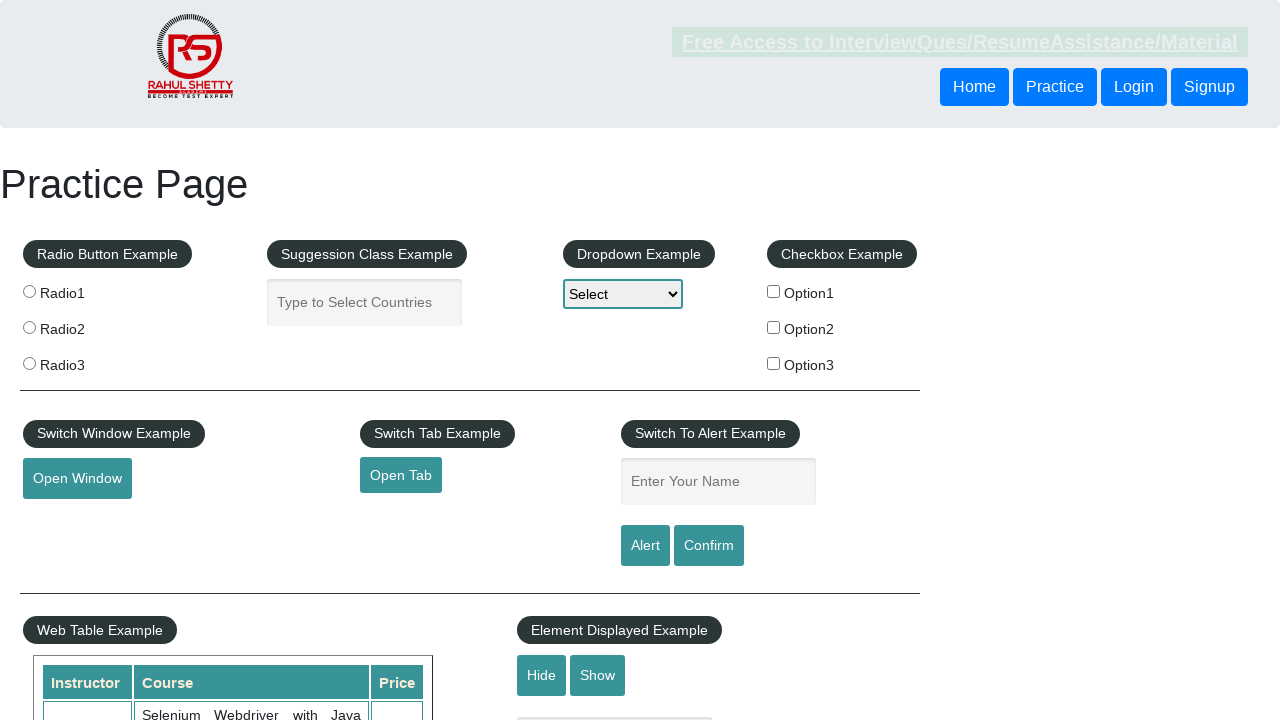

Waited for alert dialog to be handled
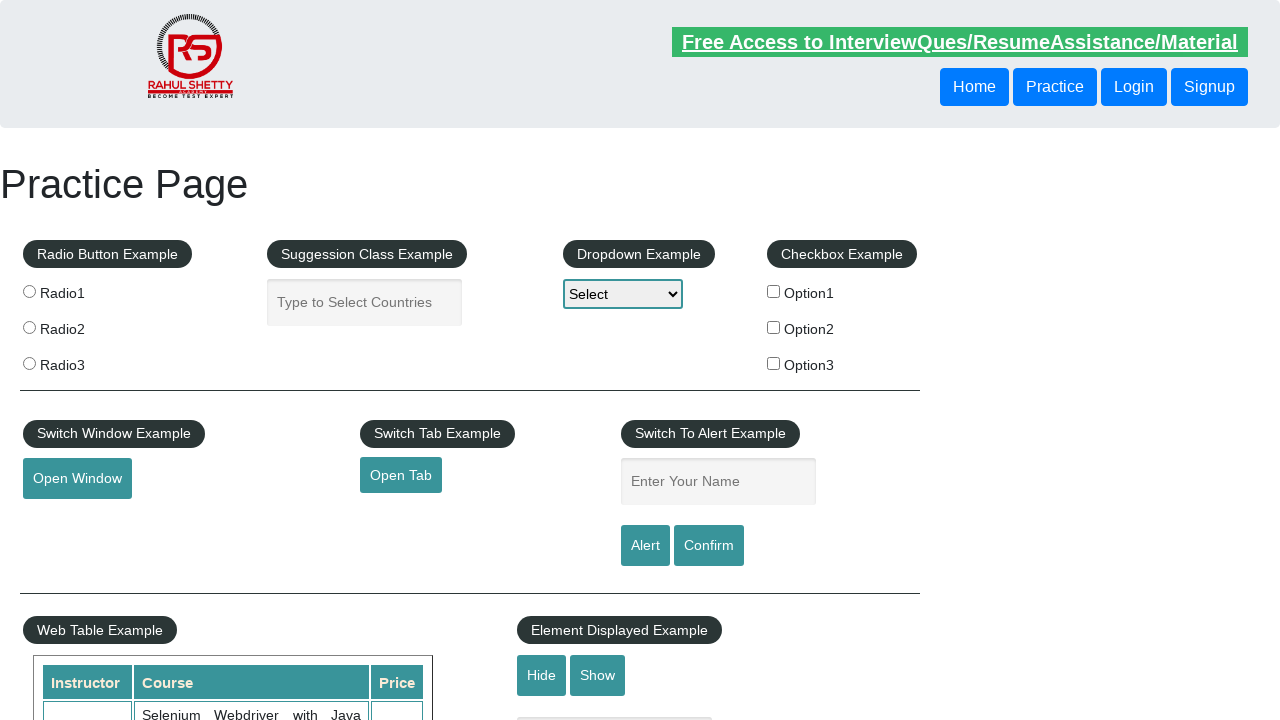

Filled name field again with 'Krishna' on #name
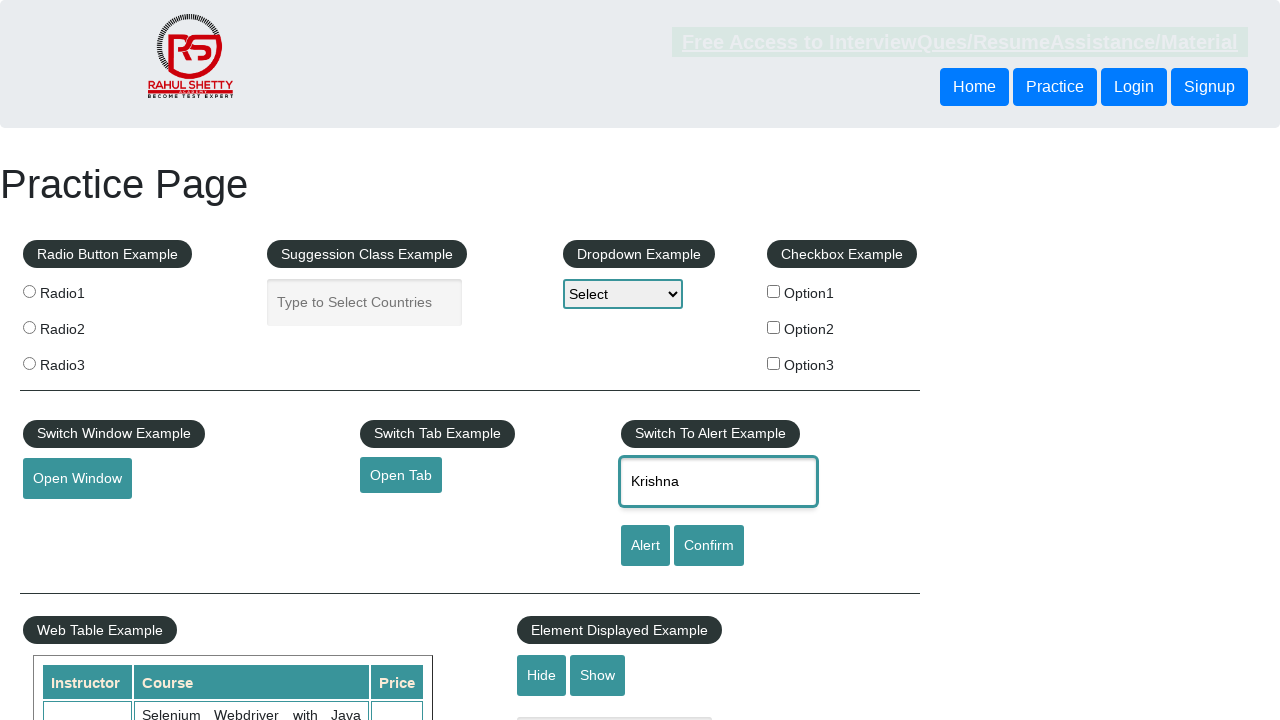

Set up handler to dismiss confirm dialog
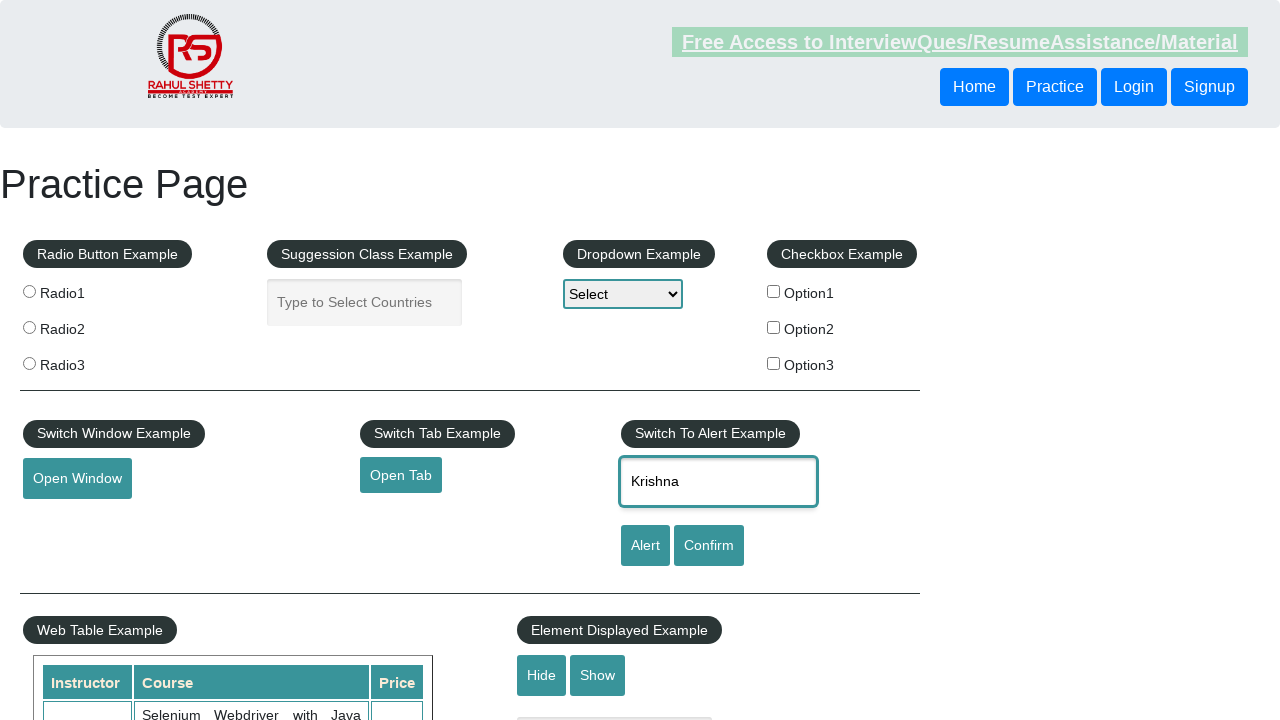

Clicked confirm button to trigger confirm dialog at (709, 546) on input#confirmbtn
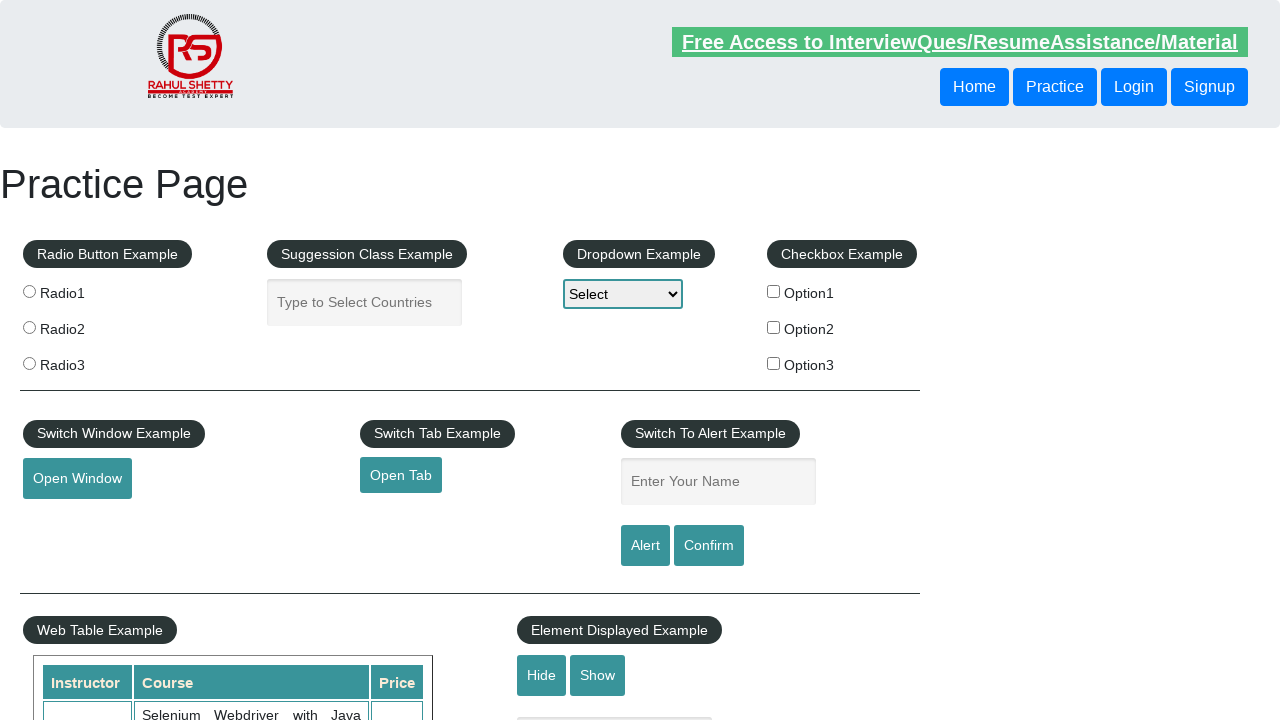

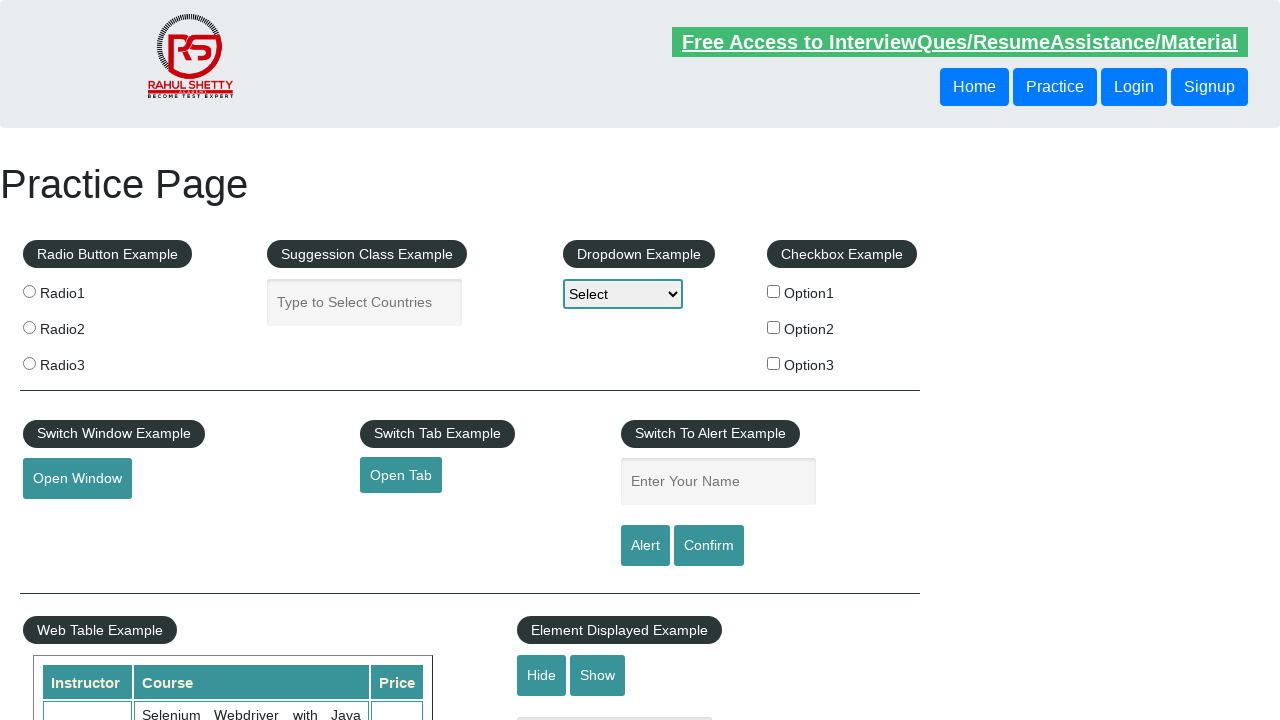